Tests sorting the Due column in ascending order by clicking the column header and verifying the values are sorted correctly using CSS pseudo-class selectors.

Starting URL: http://the-internet.herokuapp.com/tables

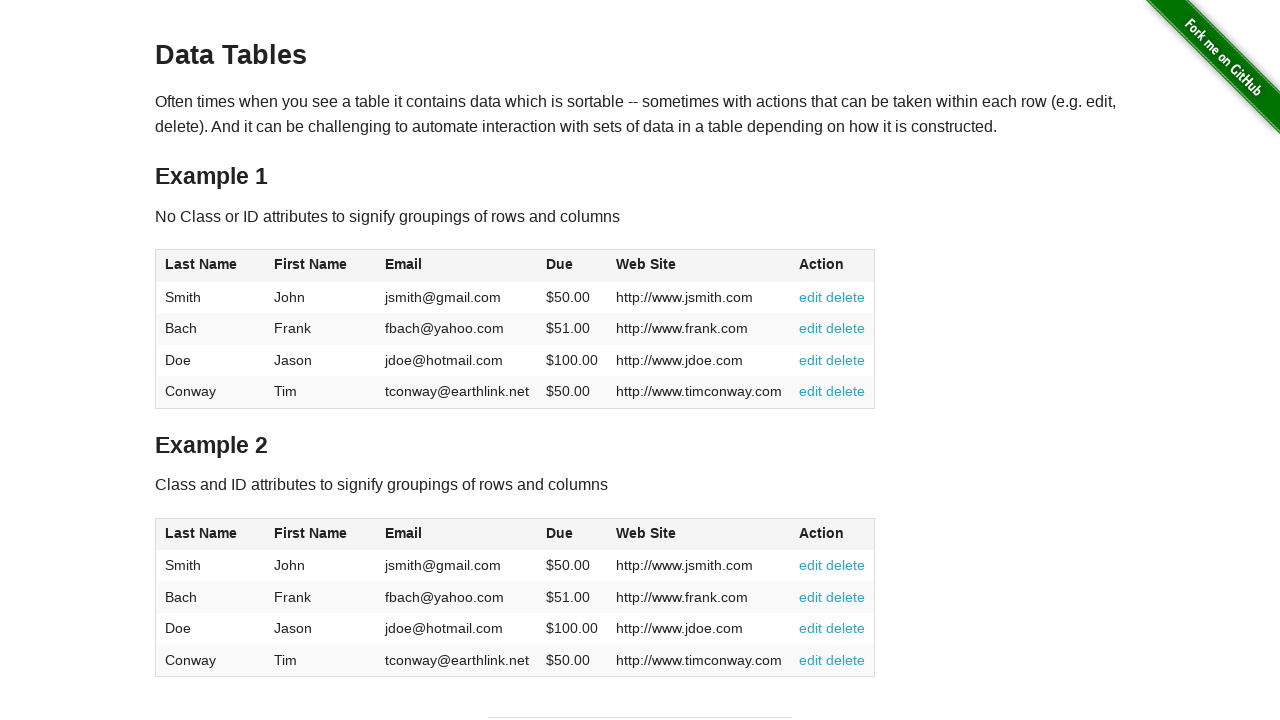

Clicked Due column header (4th column) to sort in ascending order at (572, 266) on #table1 thead tr th:nth-child(4)
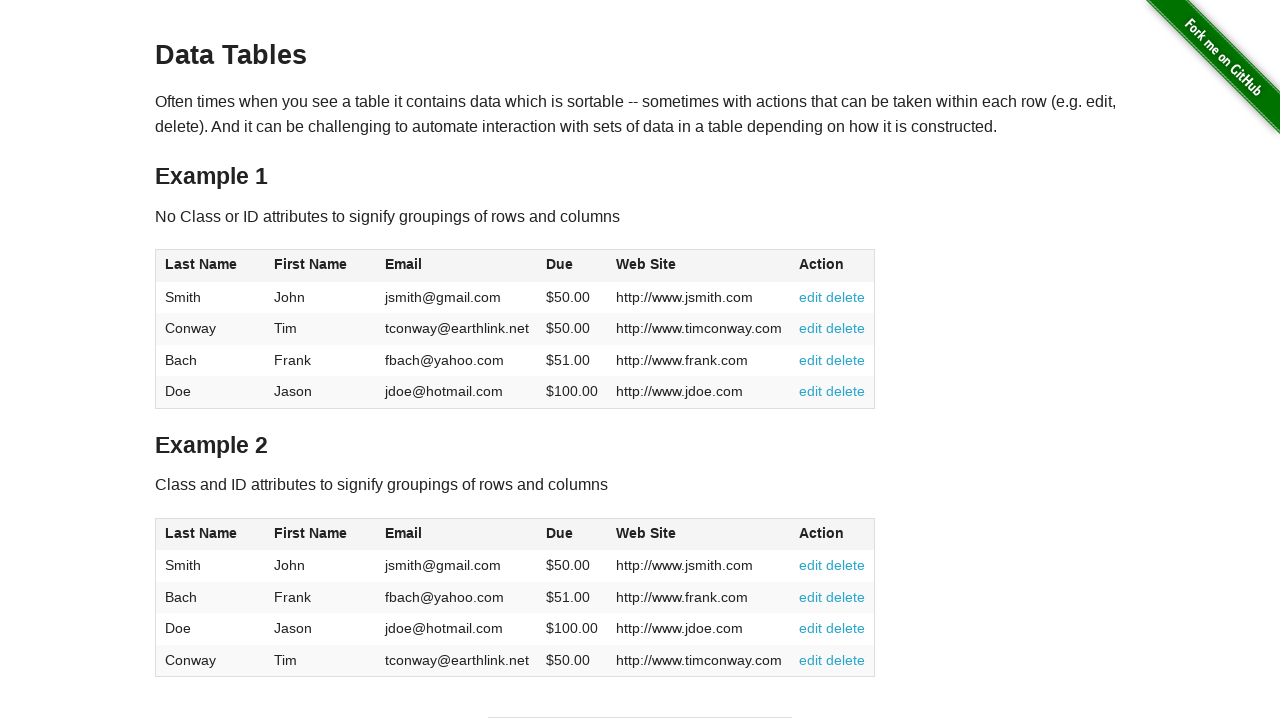

Waited for Due column data to load after sorting
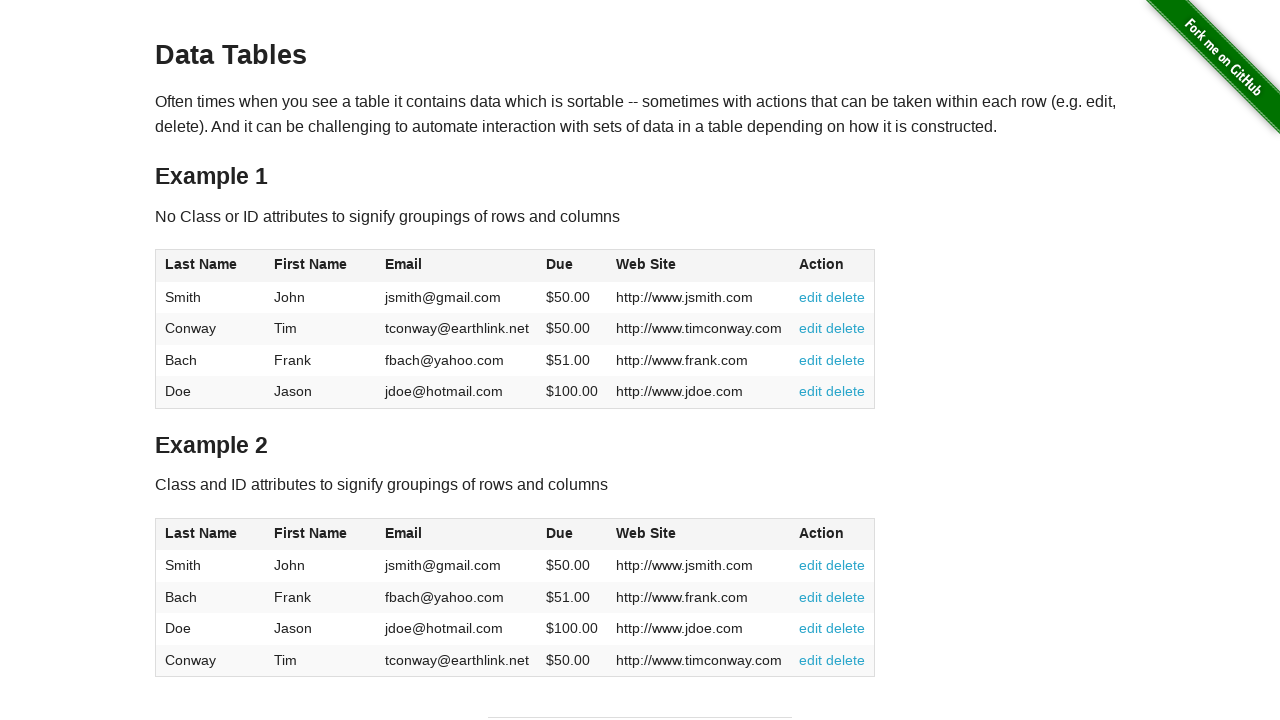

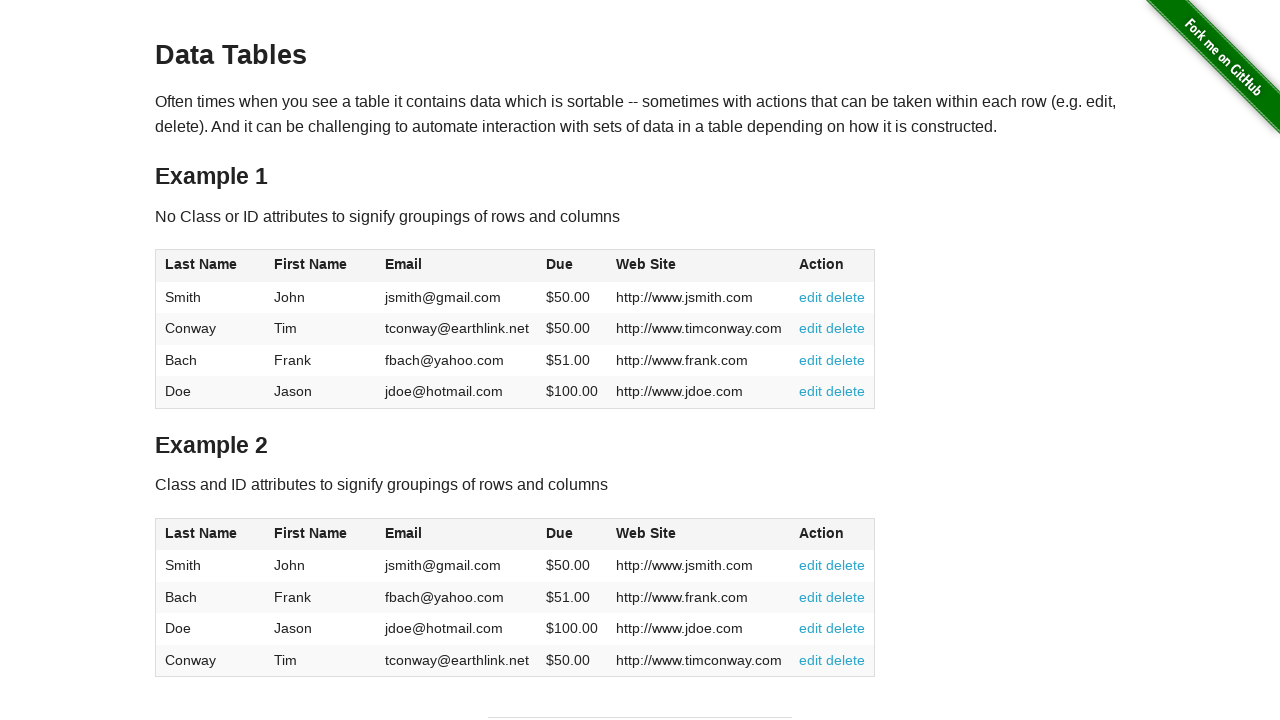